Tests keyboard events functionality by typing text and pressing Enter on a keyboard events demo page, then verifying the resulting message is displayed.

Starting URL: https://training-support.net/webelements/keyboard-events

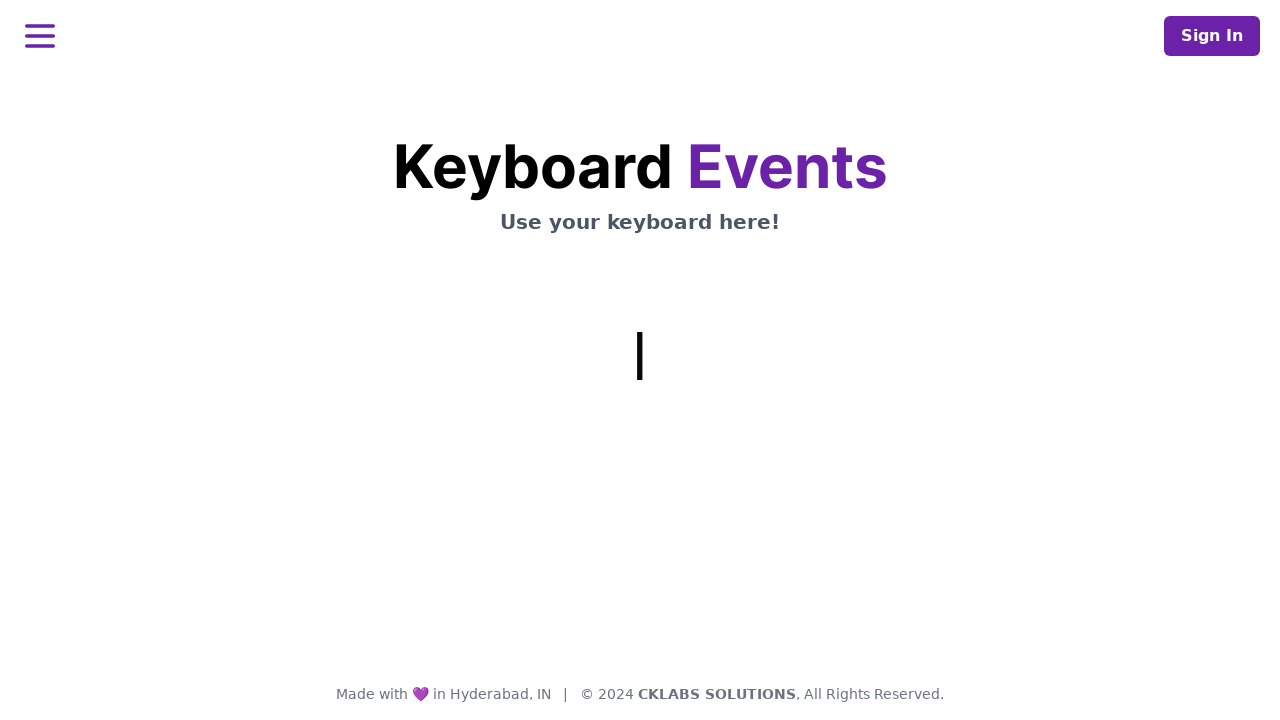

Typed 'This is coming from Selenium' using keyboard
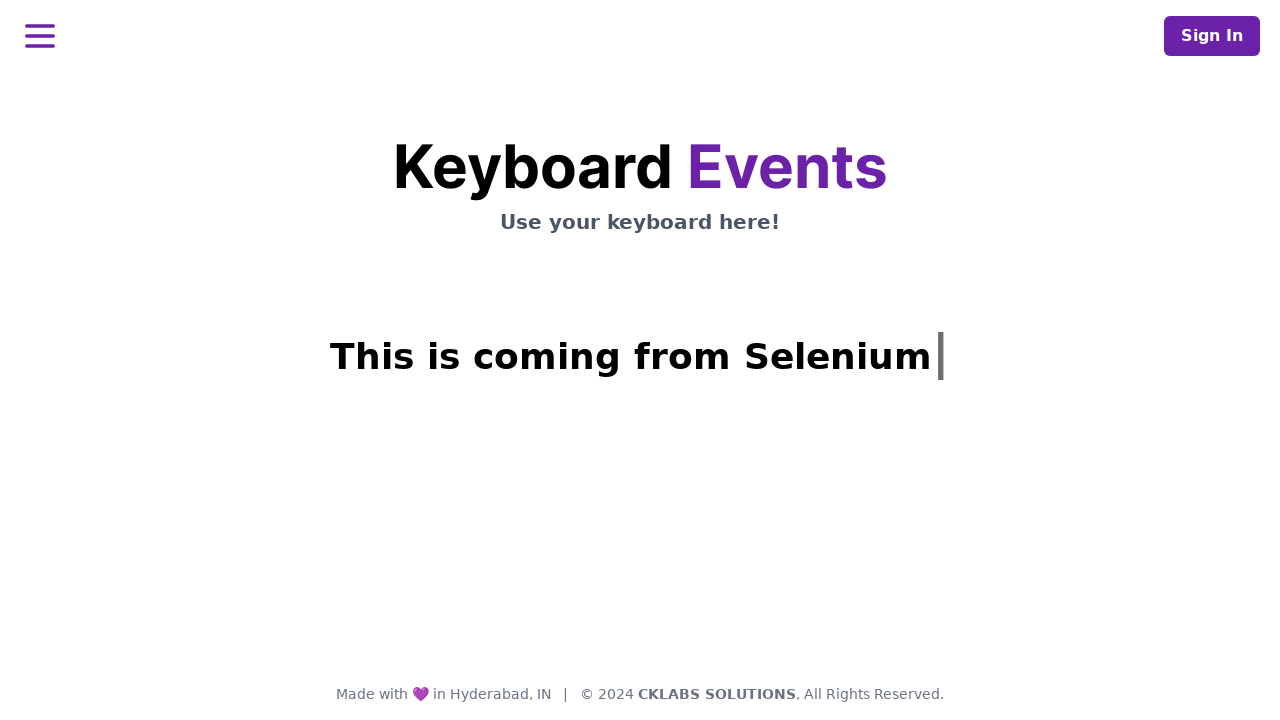

Pressed Enter key
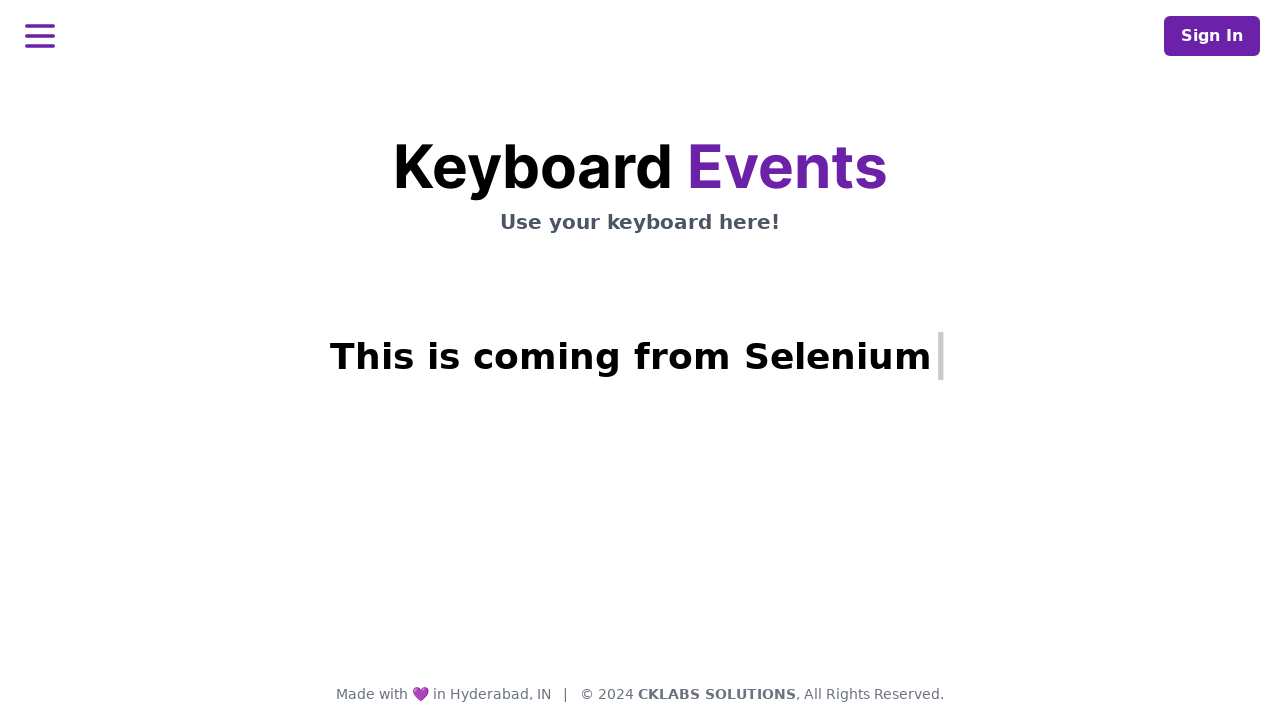

Message heading appeared on page
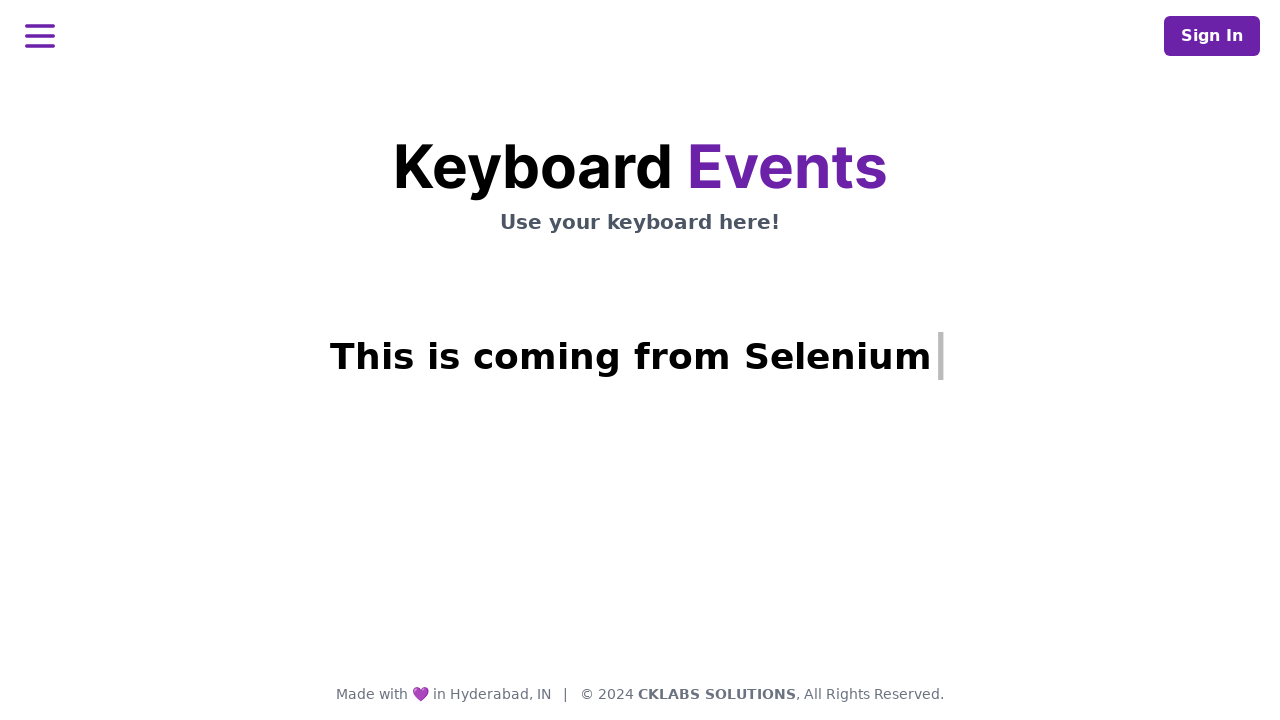

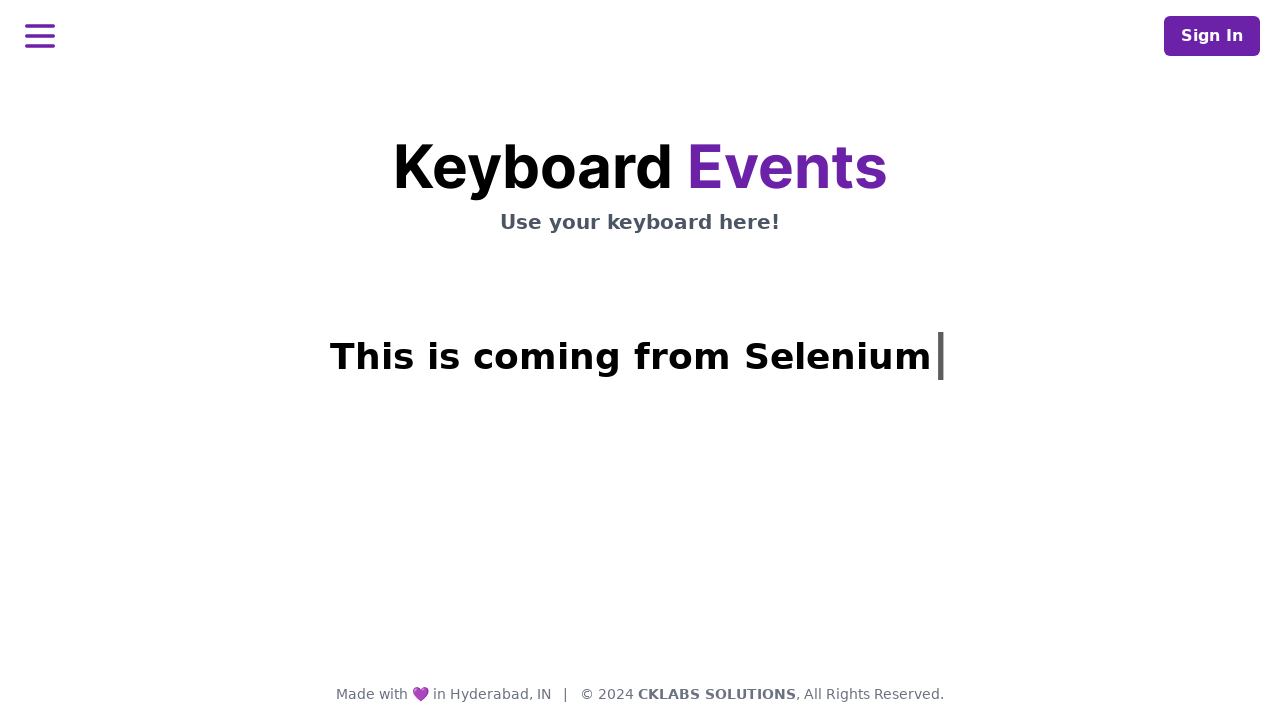